Tests the People section by clicking through all team category tabs including Chair Professors, Faculty, Collaborators, and various teams

Starting URL: https://iitm.humanbrain.in/index.html

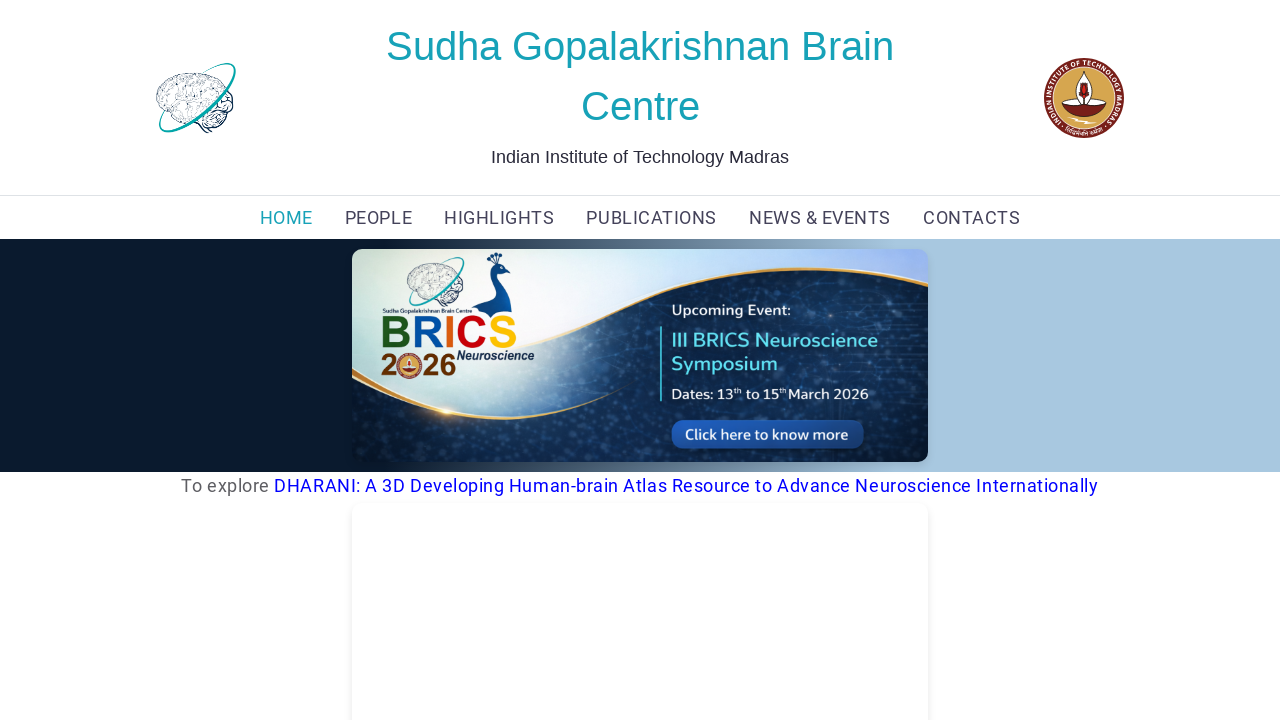

Clicked PEOPLE navigation link at (378, 218) on (//a[text()='PEOPLE'])[1]
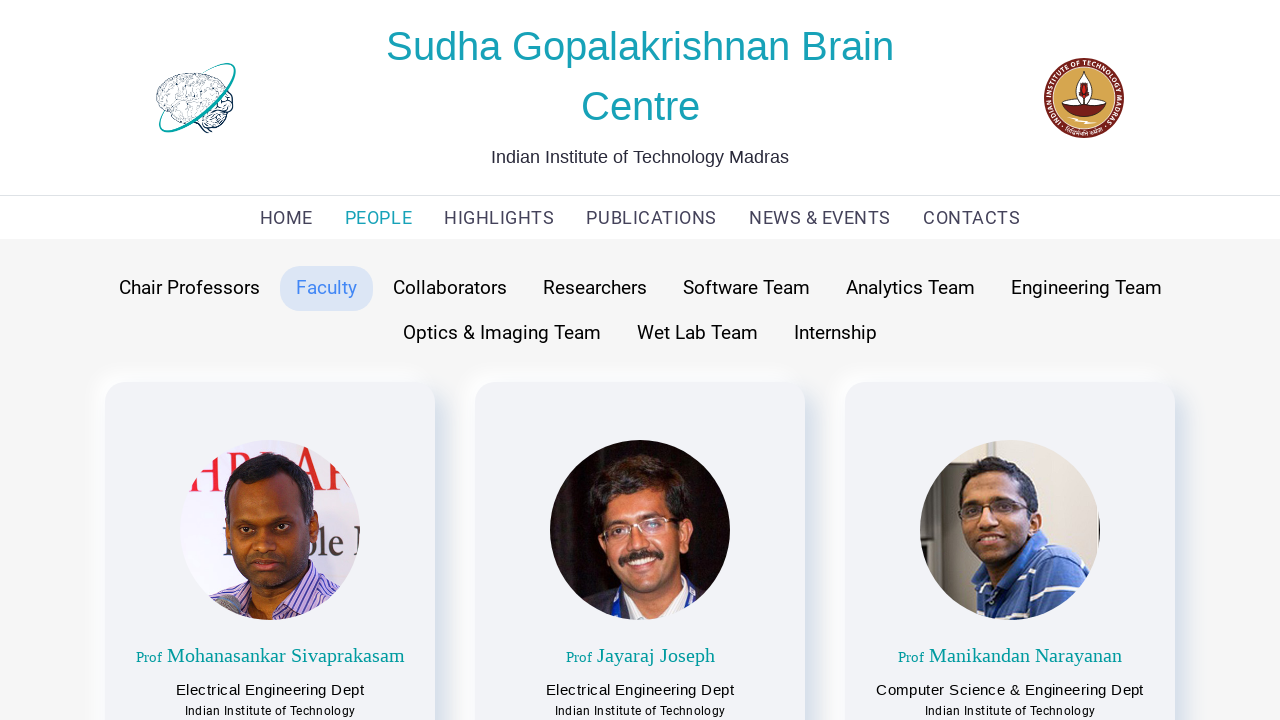

Clicked Chair Professors tab at (189, 288) on xpath=//button[text()='Chair Professors']
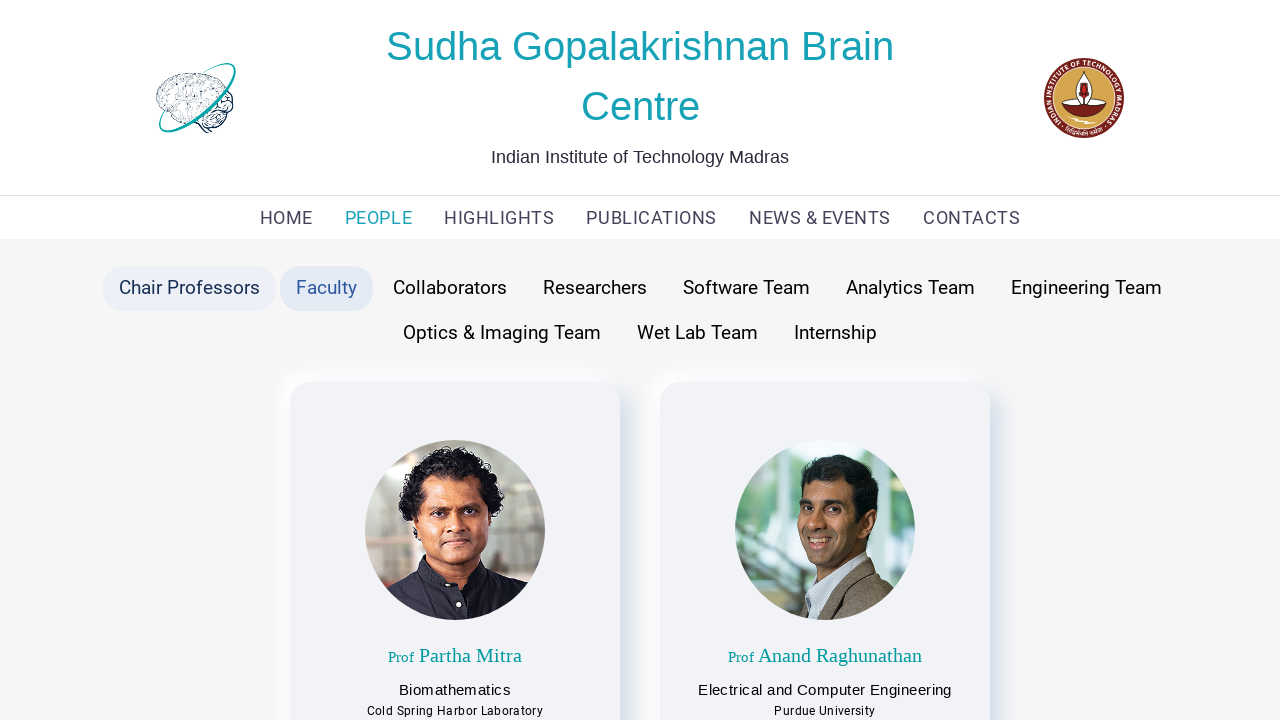

Scrolled to bottom of Chair Professors section
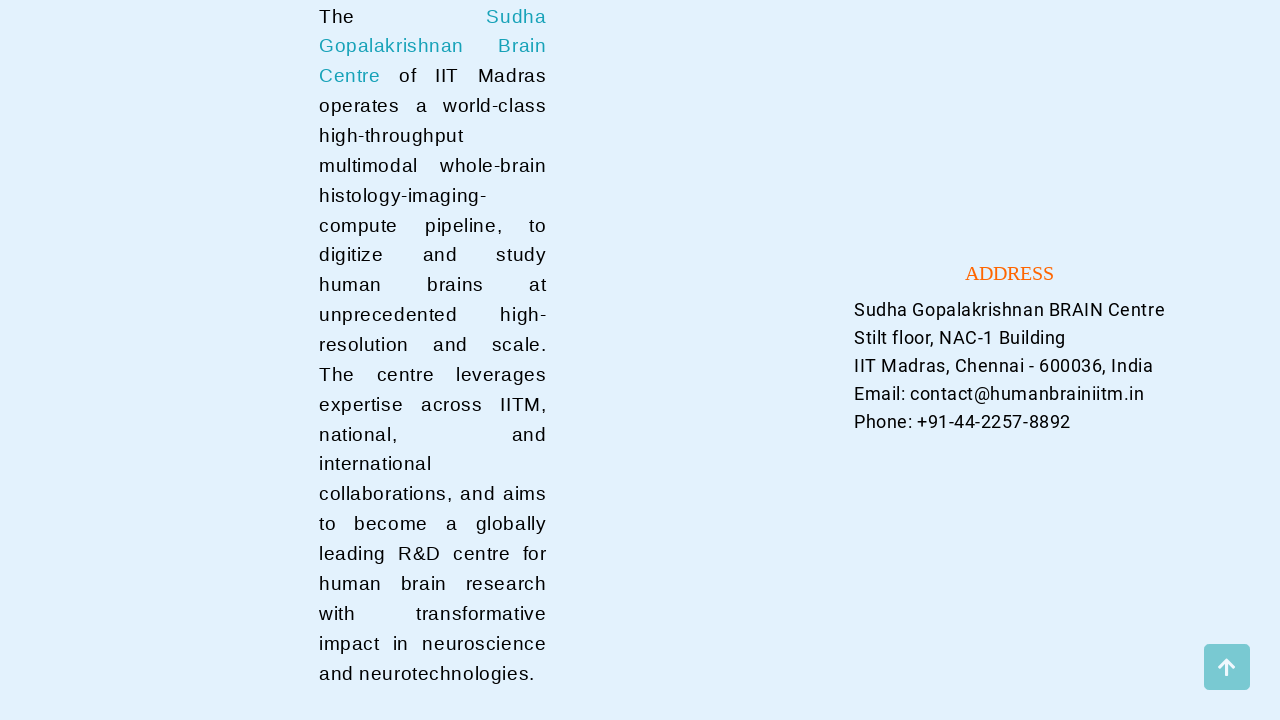

Scrolled back to top
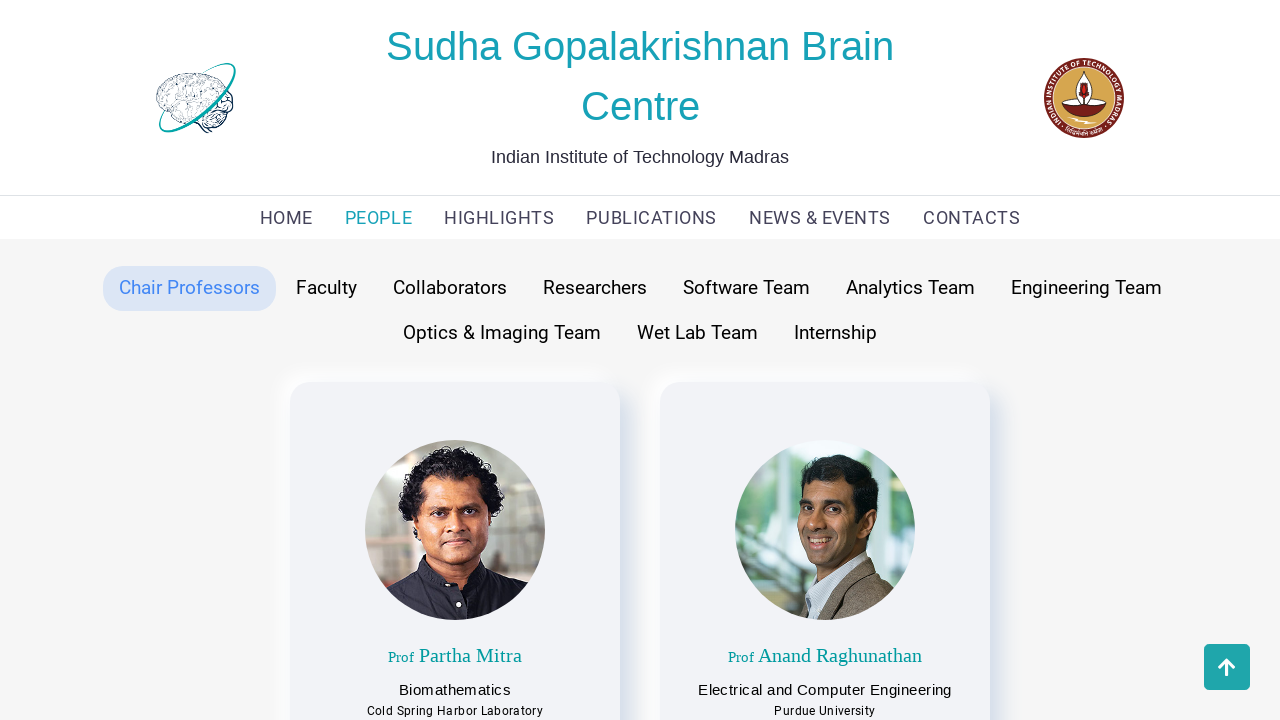

Clicked Faculty tab at (326, 288) on xpath=//button[text()='Faculty']
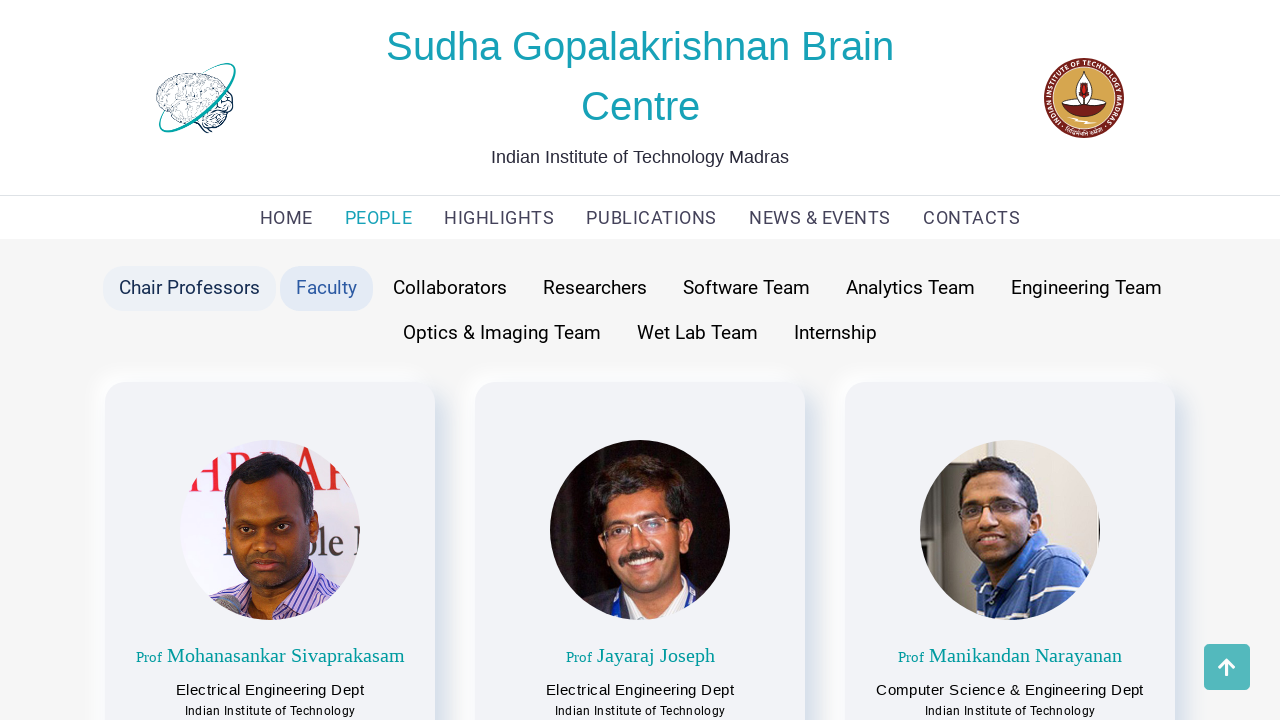

Scrolled to bottom of Faculty section
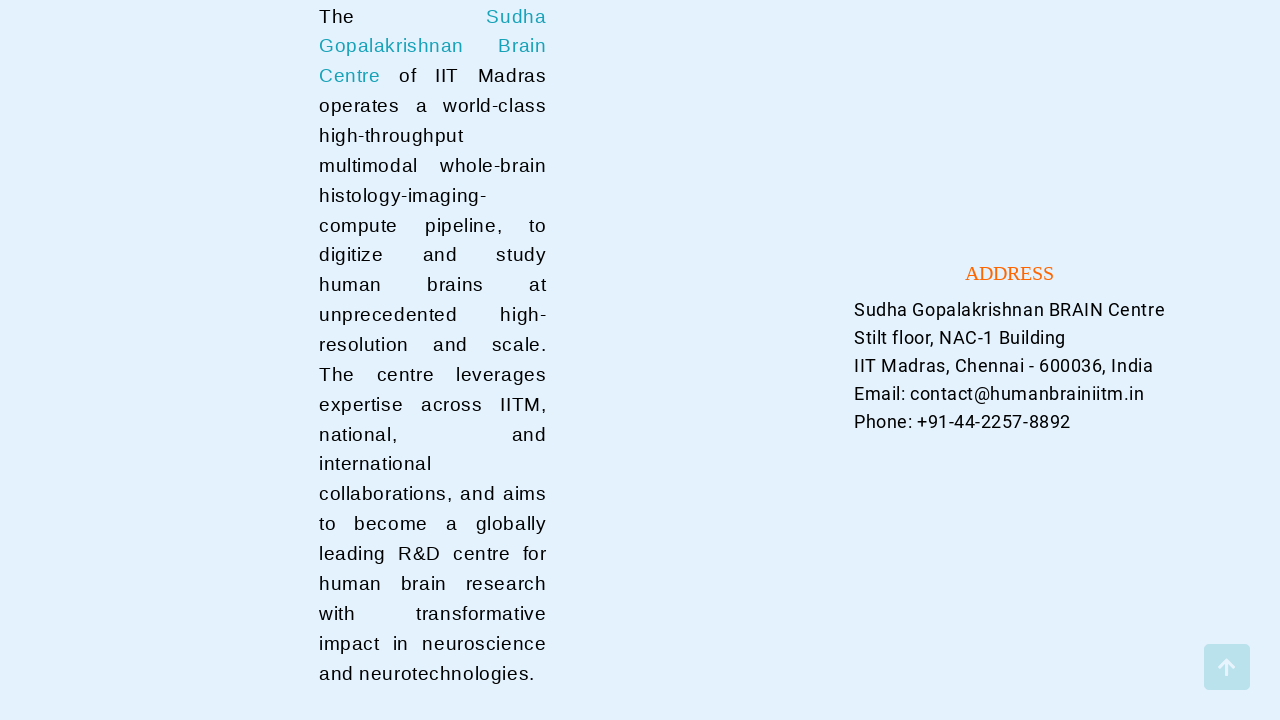

Scrolled back to top
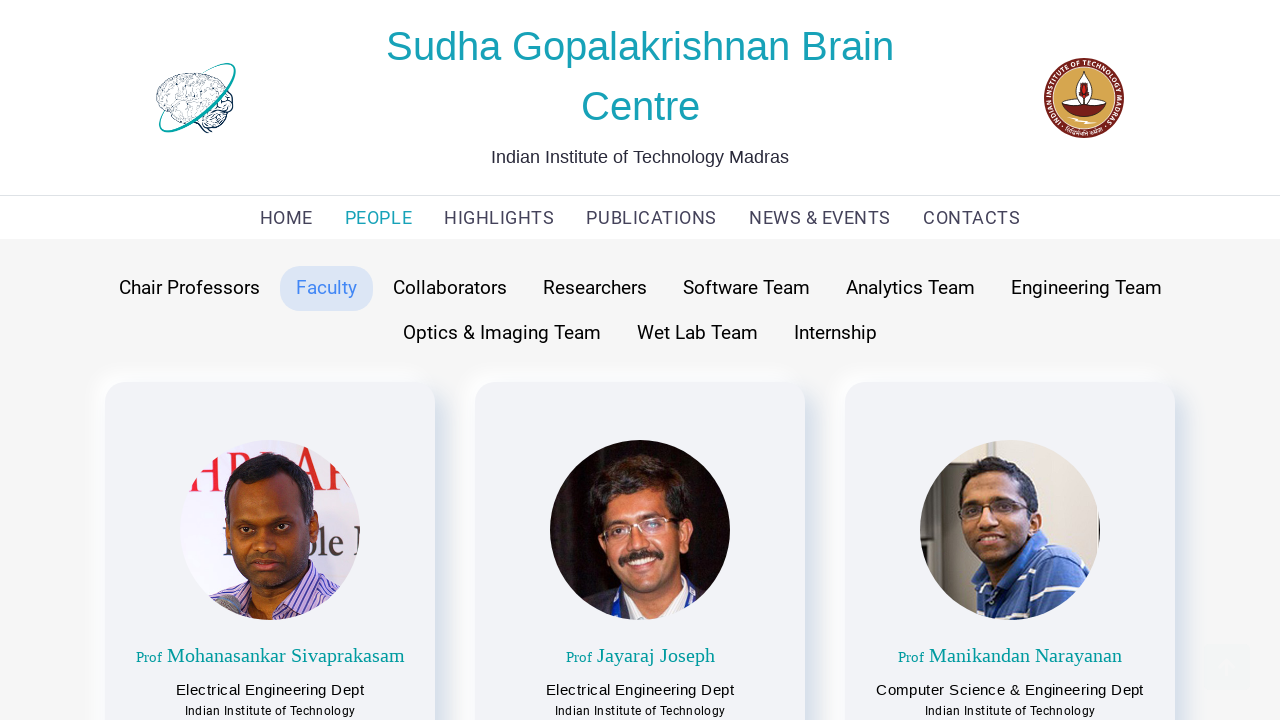

Clicked Collaborators tab at (450, 288) on xpath=//button[text()='Collaborators']
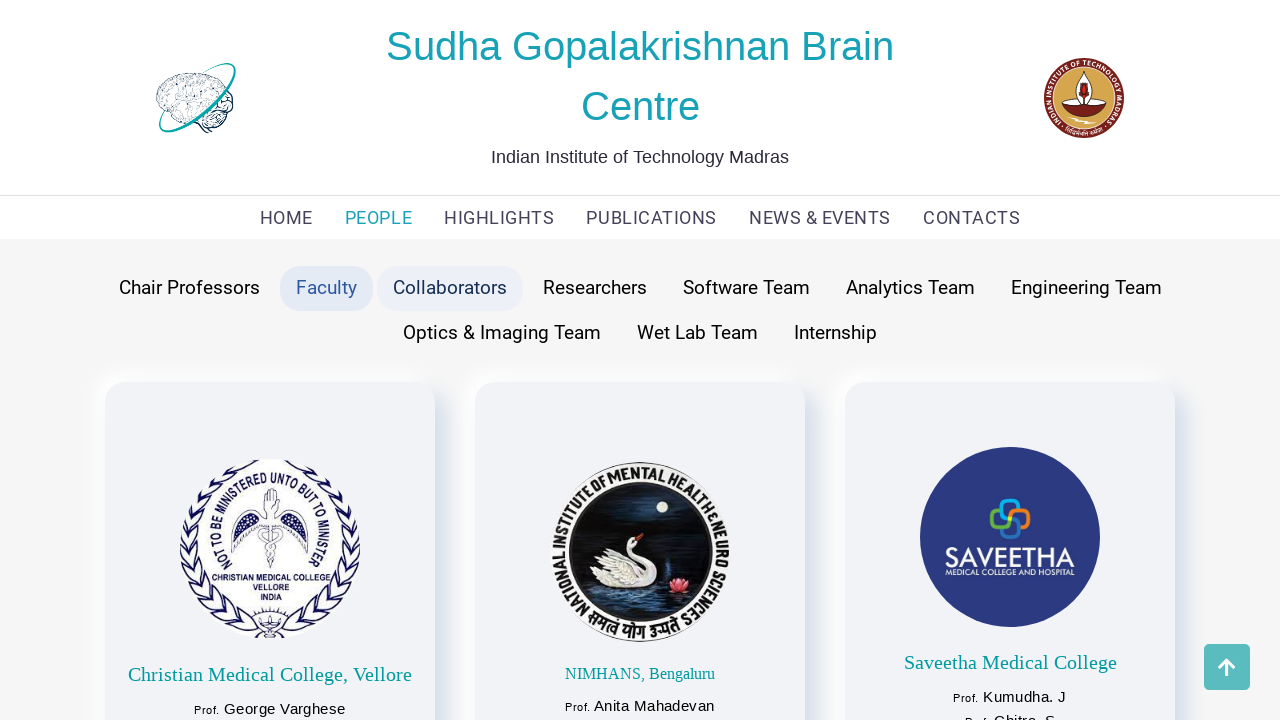

Scrolled to bottom of Collaborators section
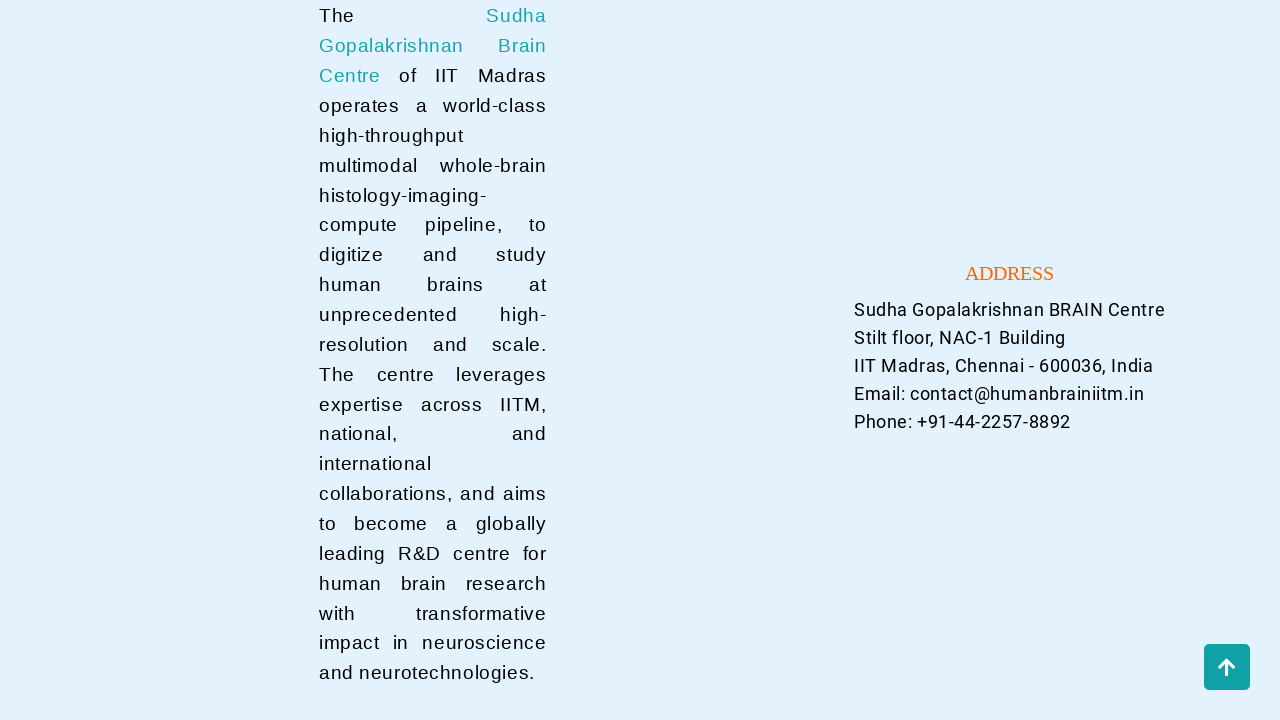

Scrolled back to top
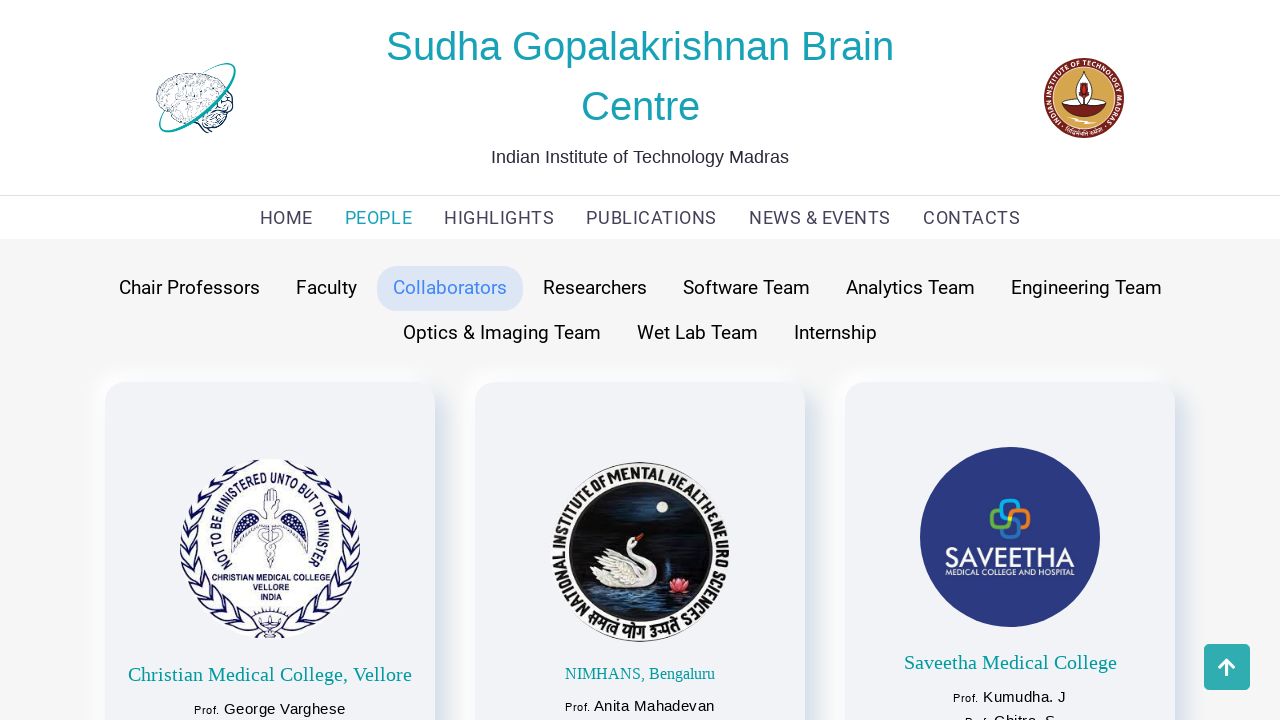

Clicked Researchers tab at (594, 288) on xpath=//button[text()='Researchers']
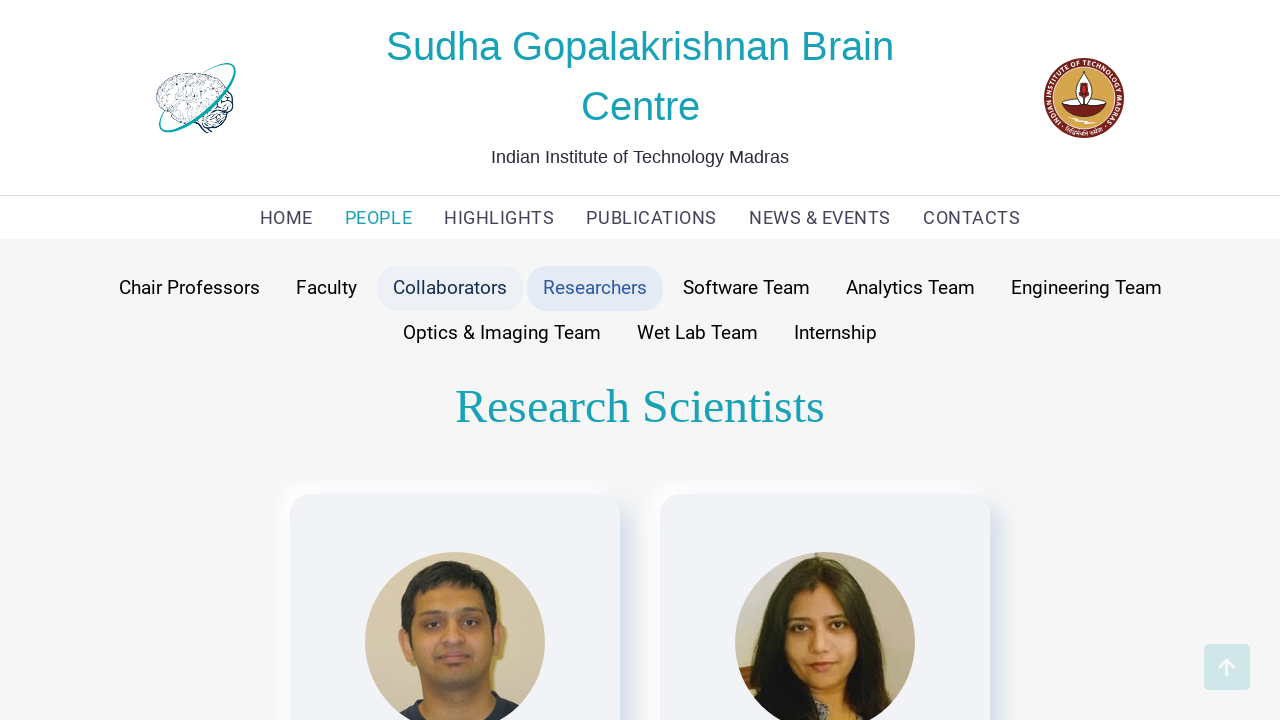

Scrolled to bottom of Researchers section
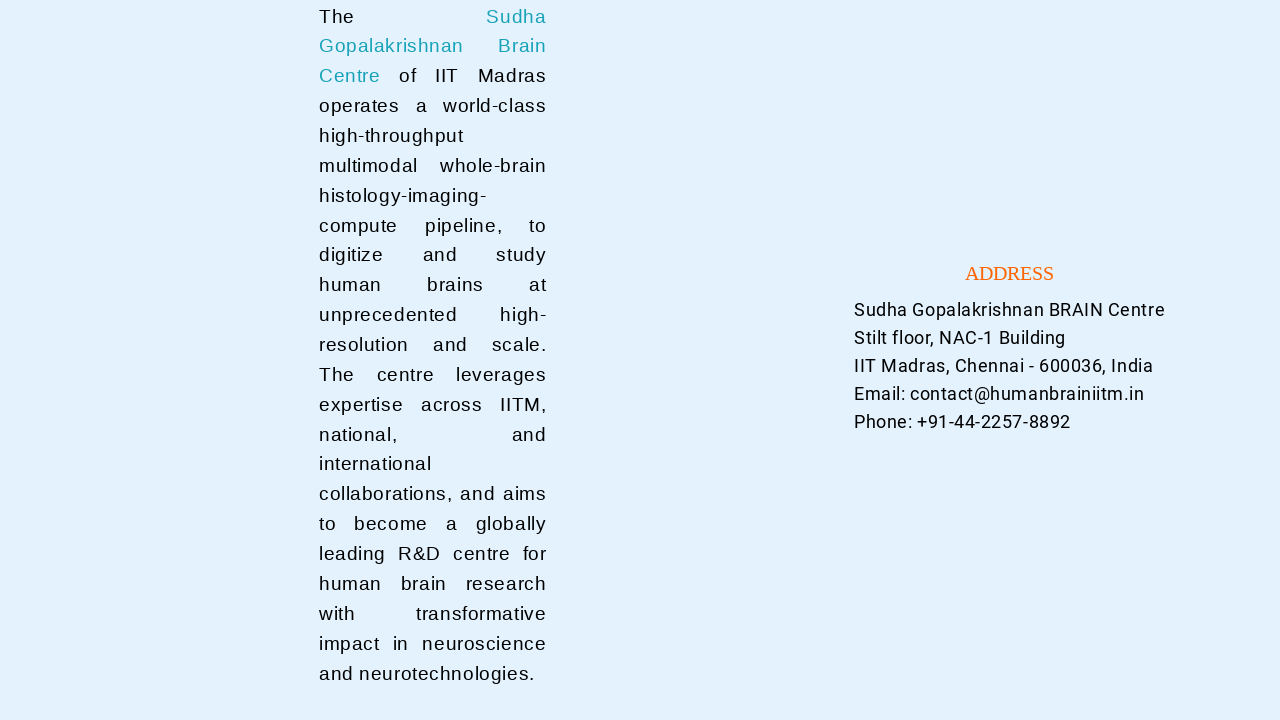

Scrolled back to top
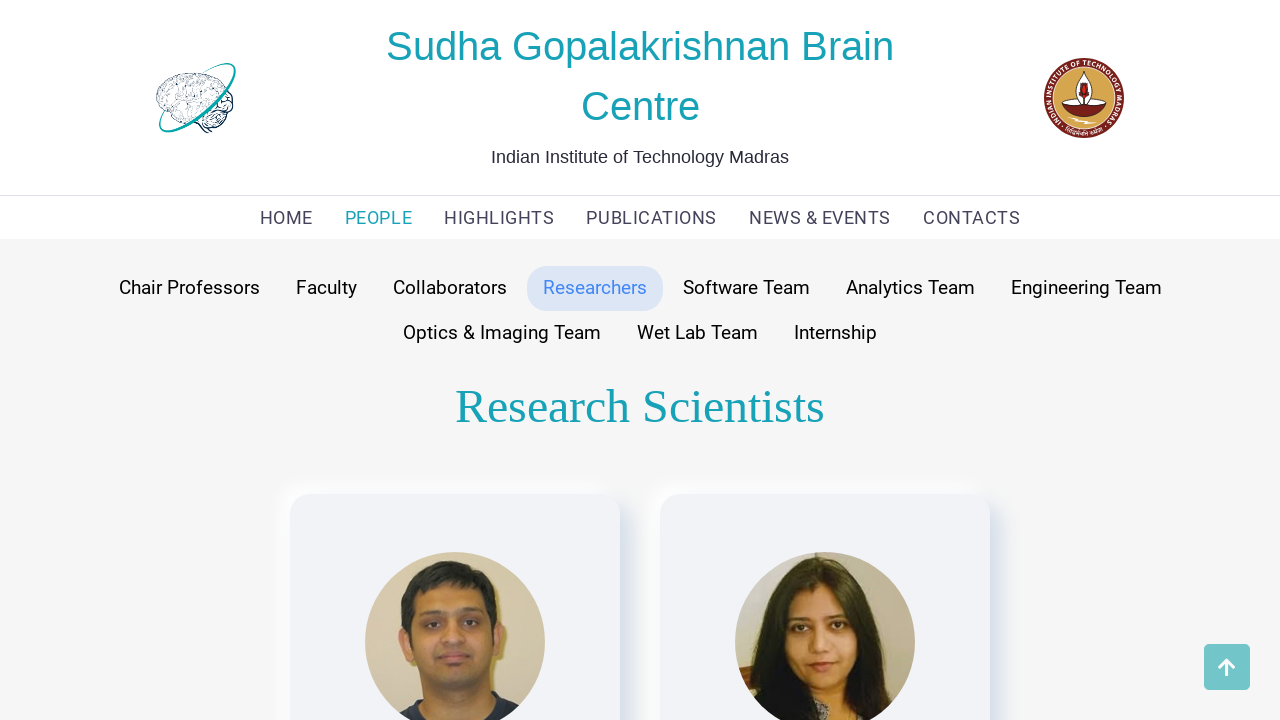

Clicked Software Team tab at (746, 288) on xpath=//button[text()='Software Team']
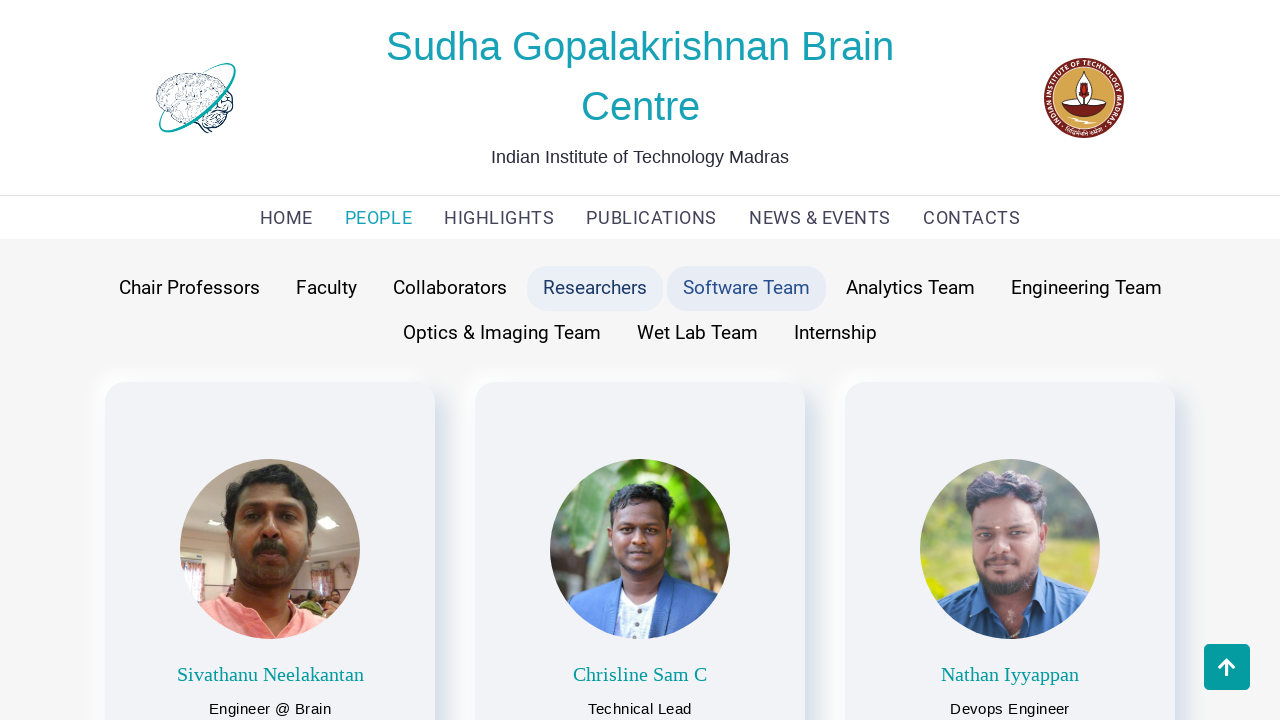

Scrolled to bottom of Software Team section
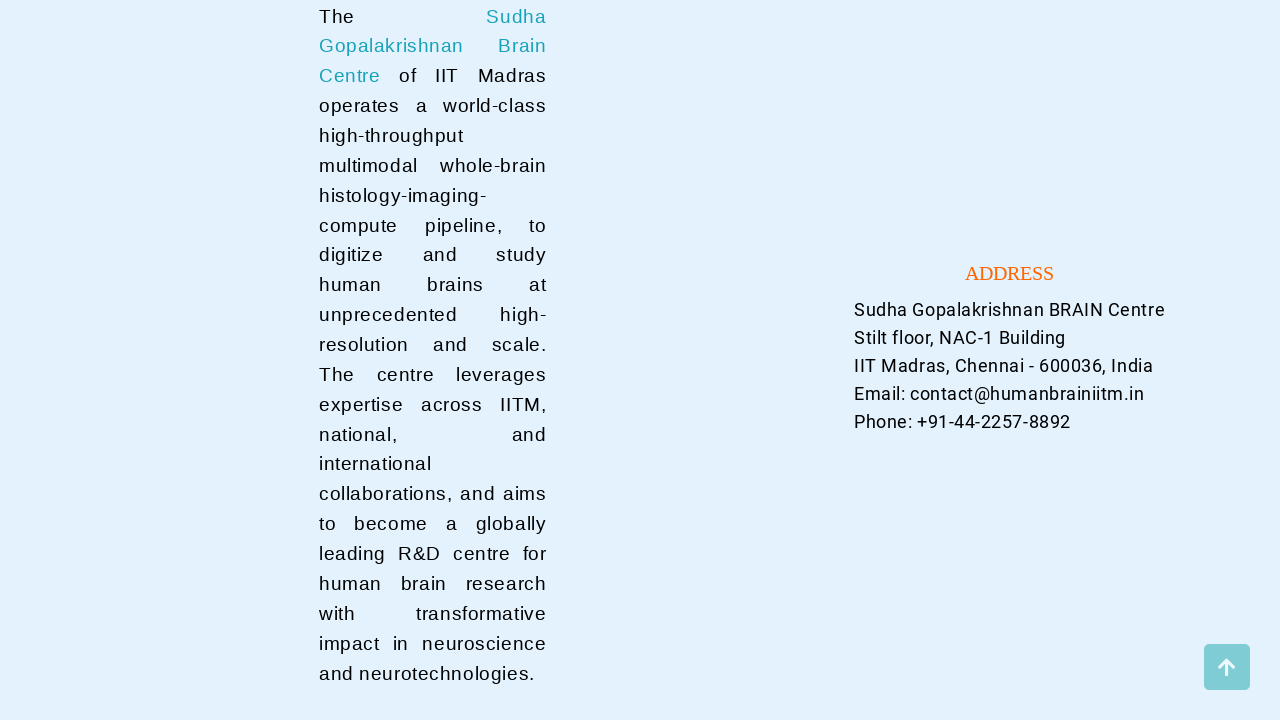

Scrolled back to top
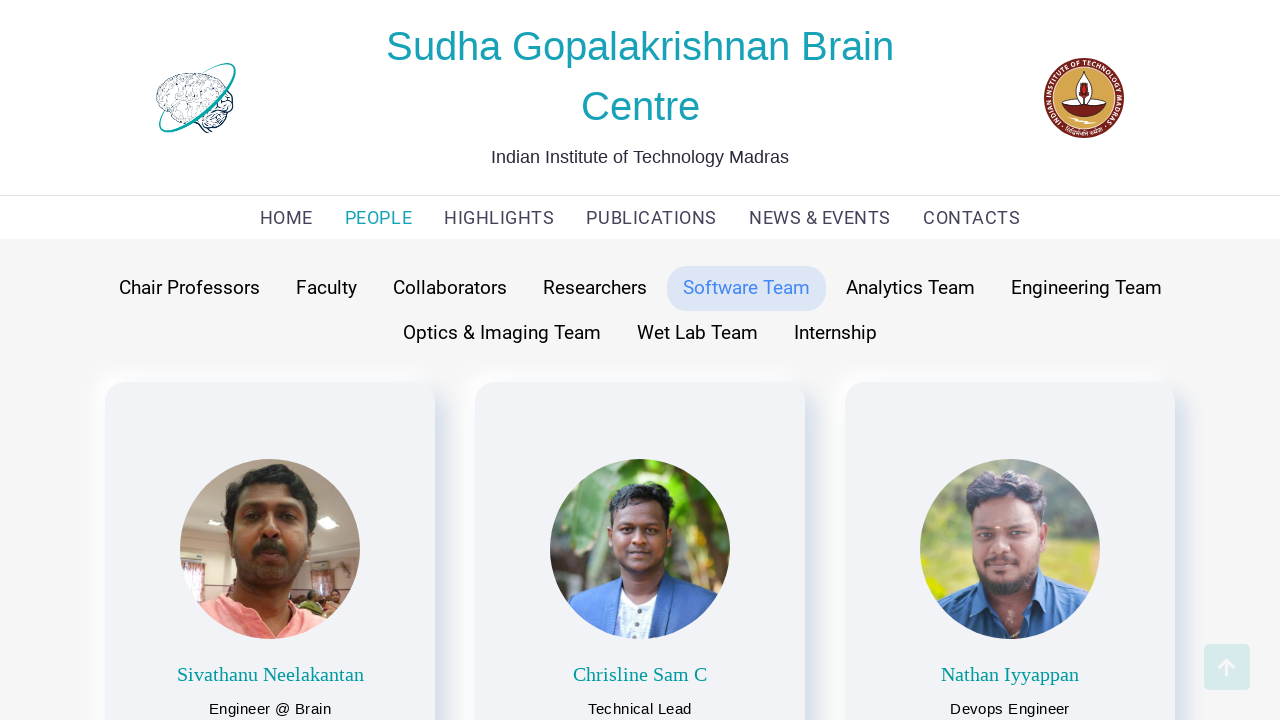

Clicked Analytics Team tab at (910, 288) on xpath=//button[text()='Analytics Team']
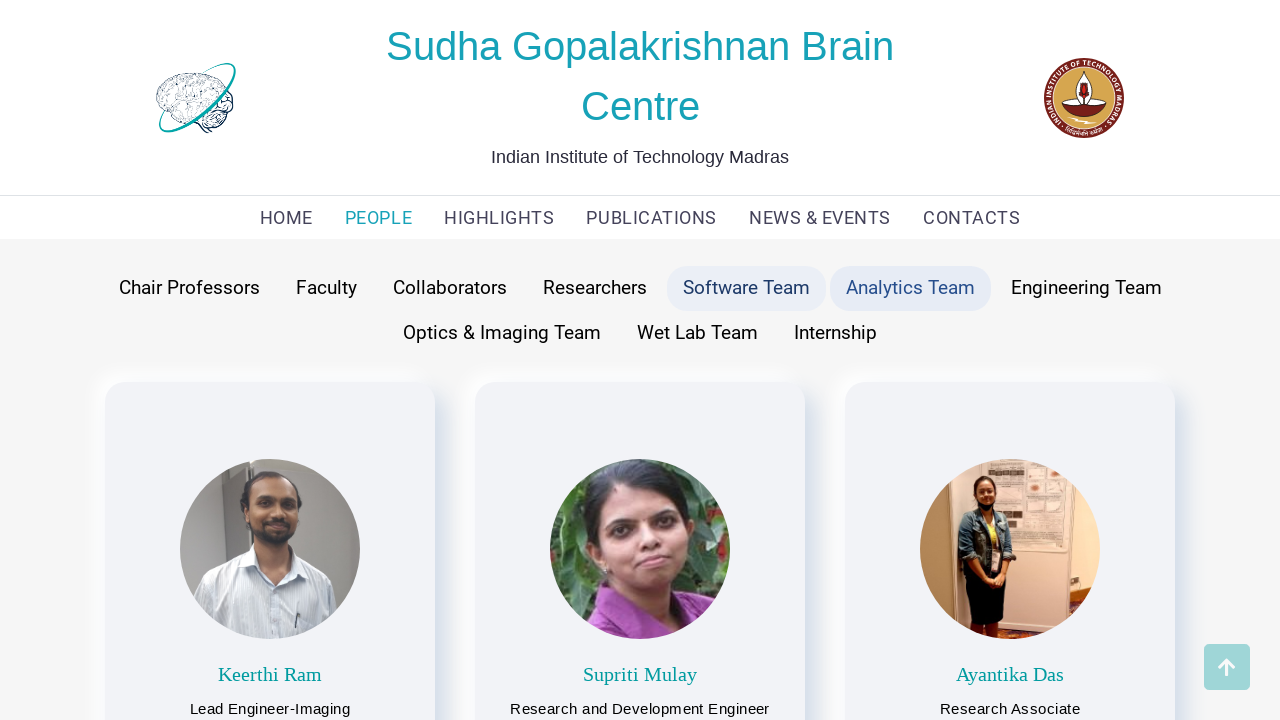

Scrolled to bottom of Analytics Team section
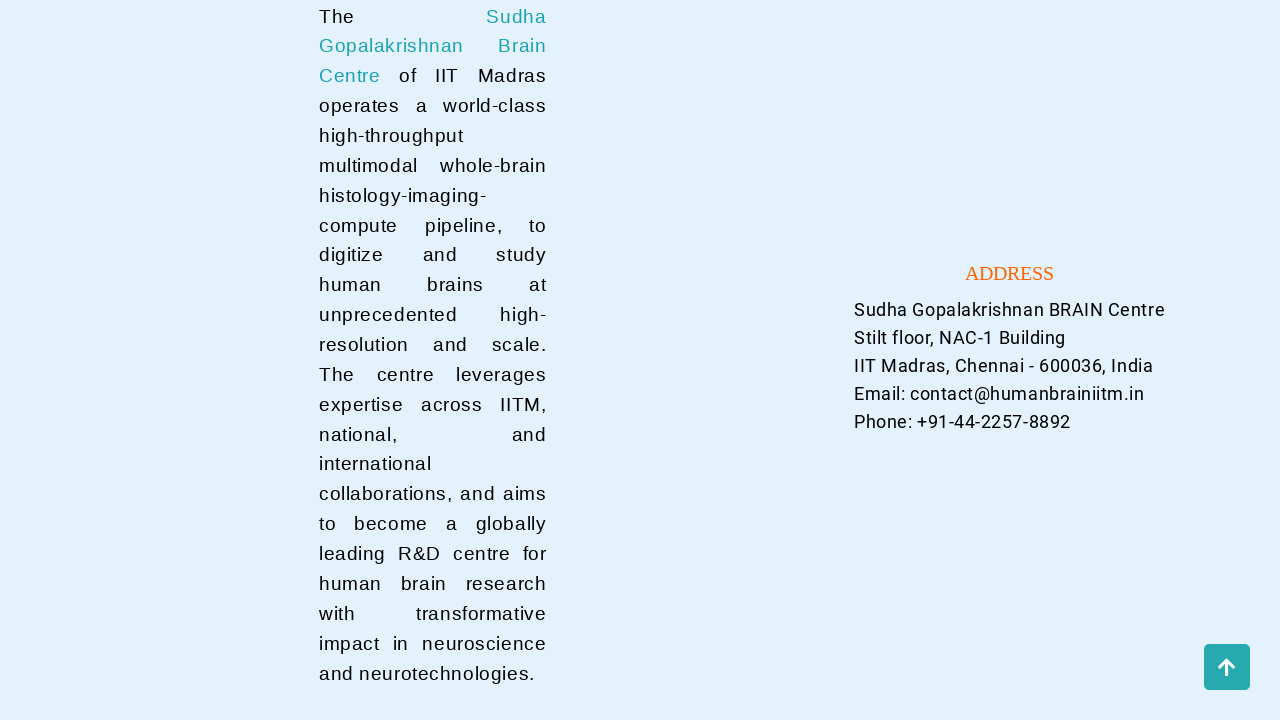

Scrolled back to top
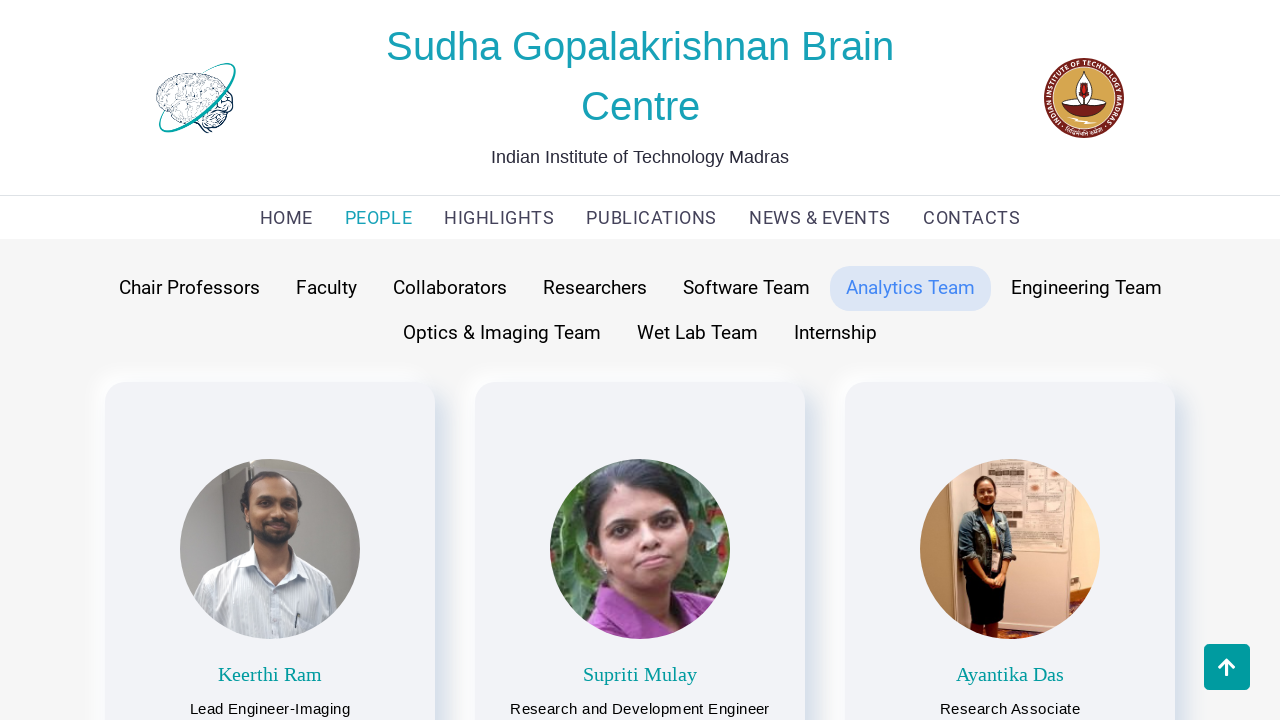

Clicked Engineering Team tab at (1086, 288) on xpath=//button[text()='Engineering Team']
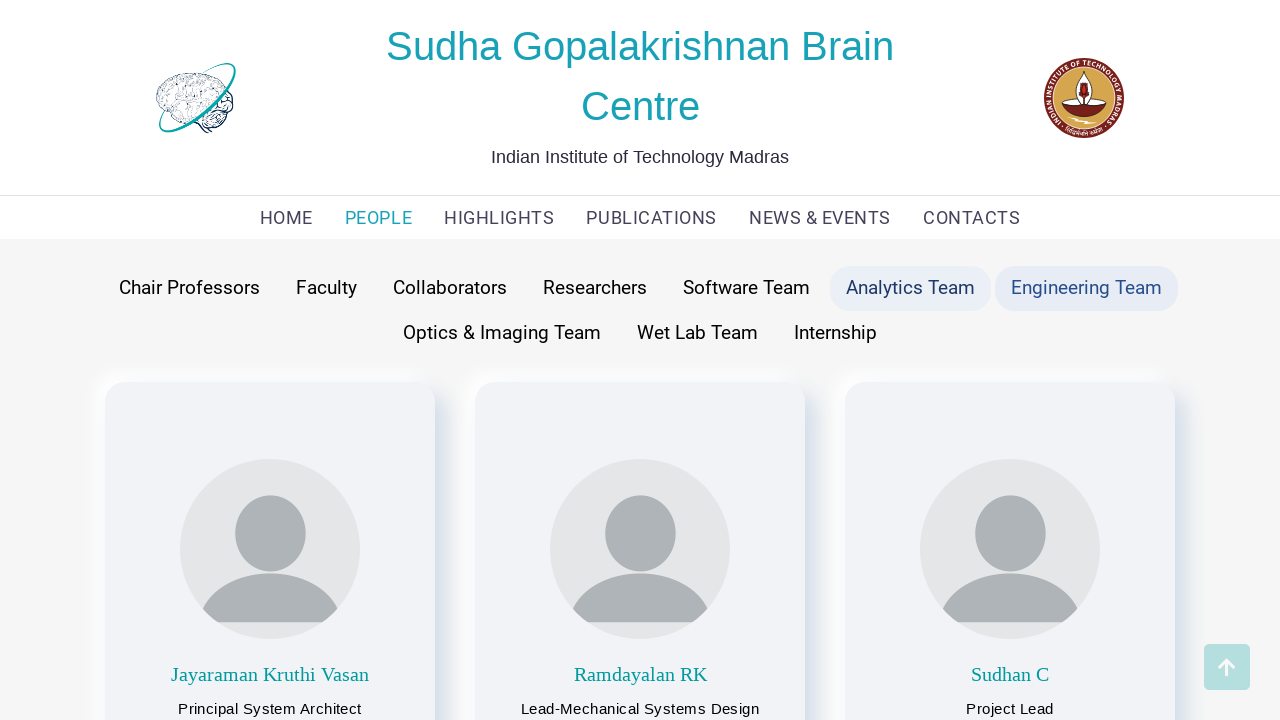

Scrolled to bottom of Engineering Team section
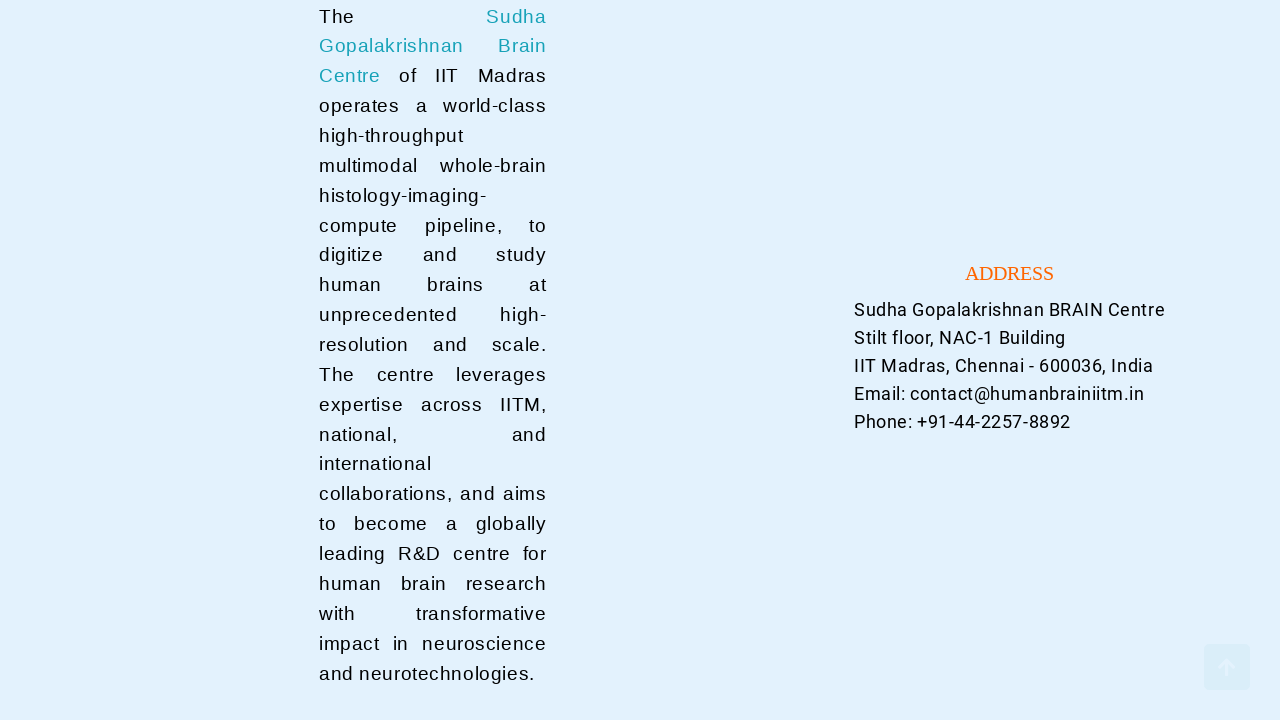

Scrolled back to top
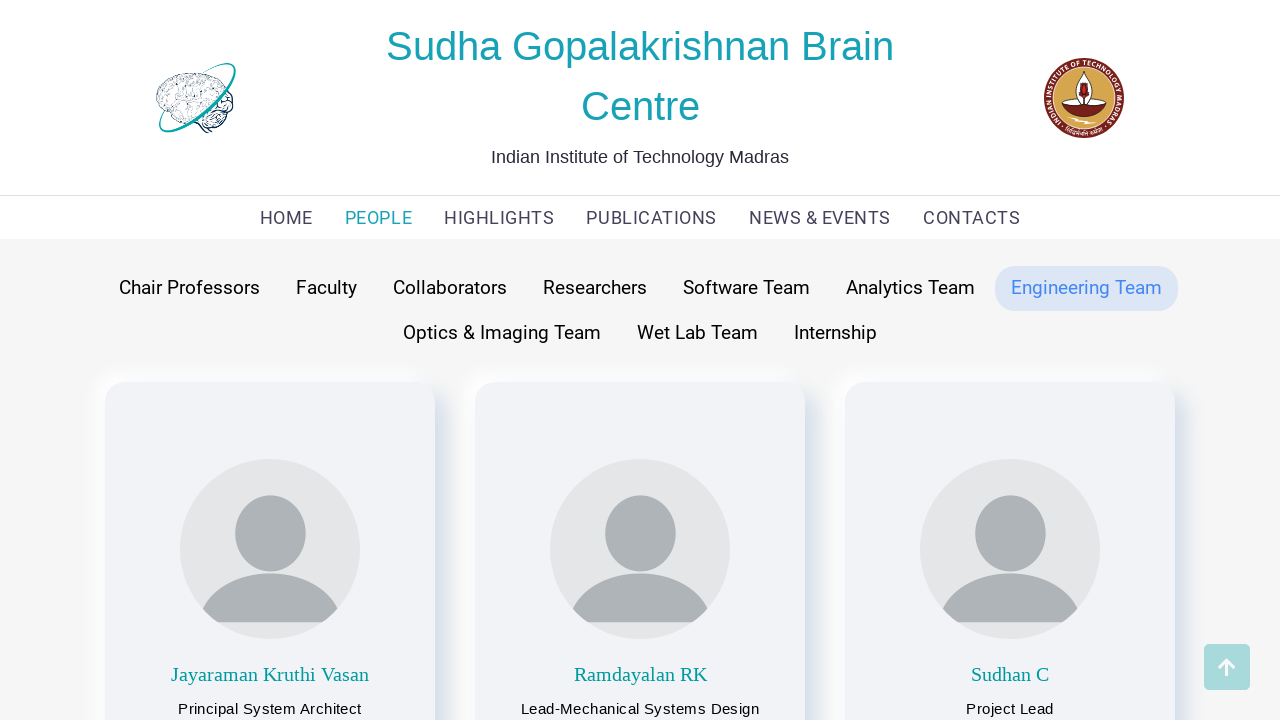

Clicked Optics & Imaging Team tab at (502, 333) on xpath=//button[text()='Optics & Imaging Team']
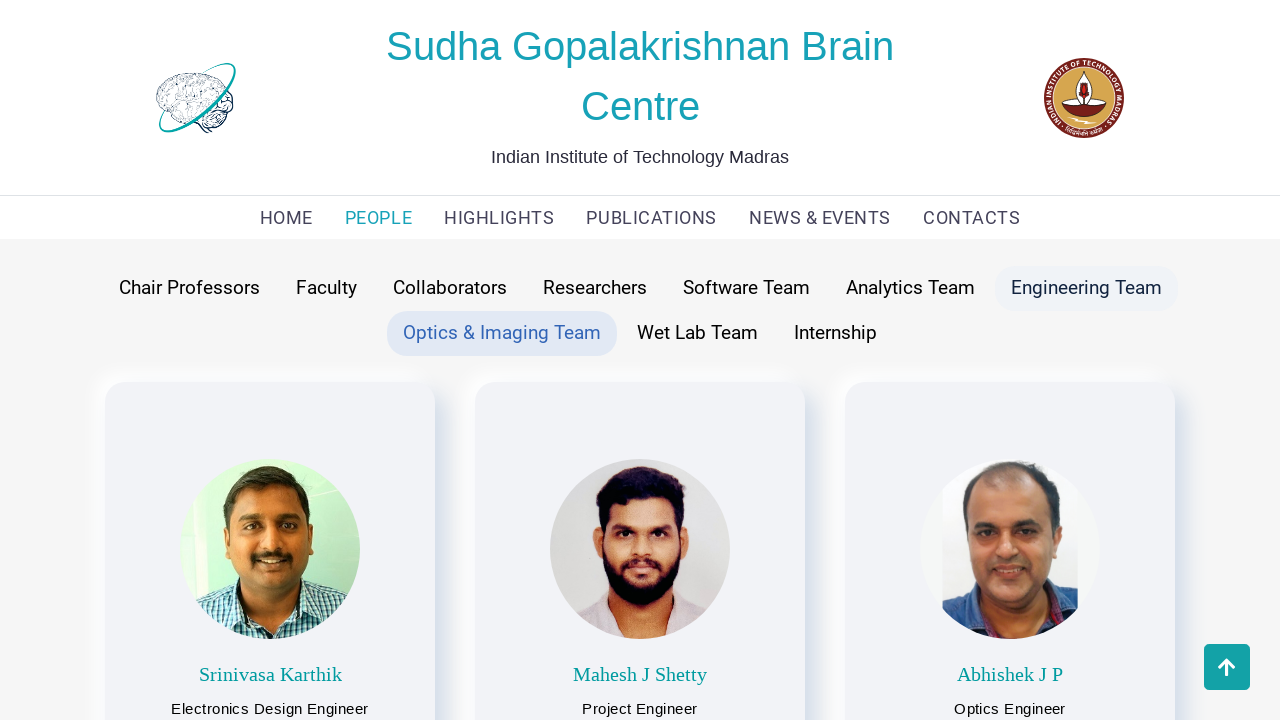

Scrolled to bottom of Optics & Imaging Team section
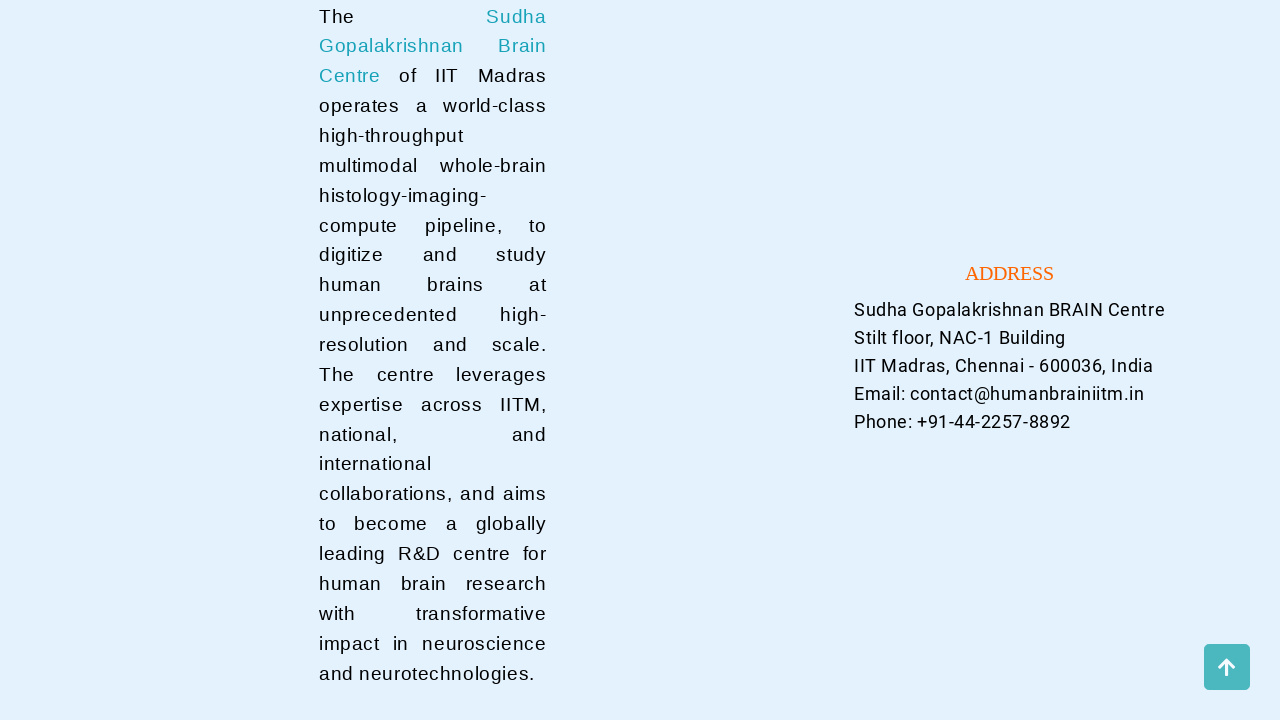

Scrolled back to top
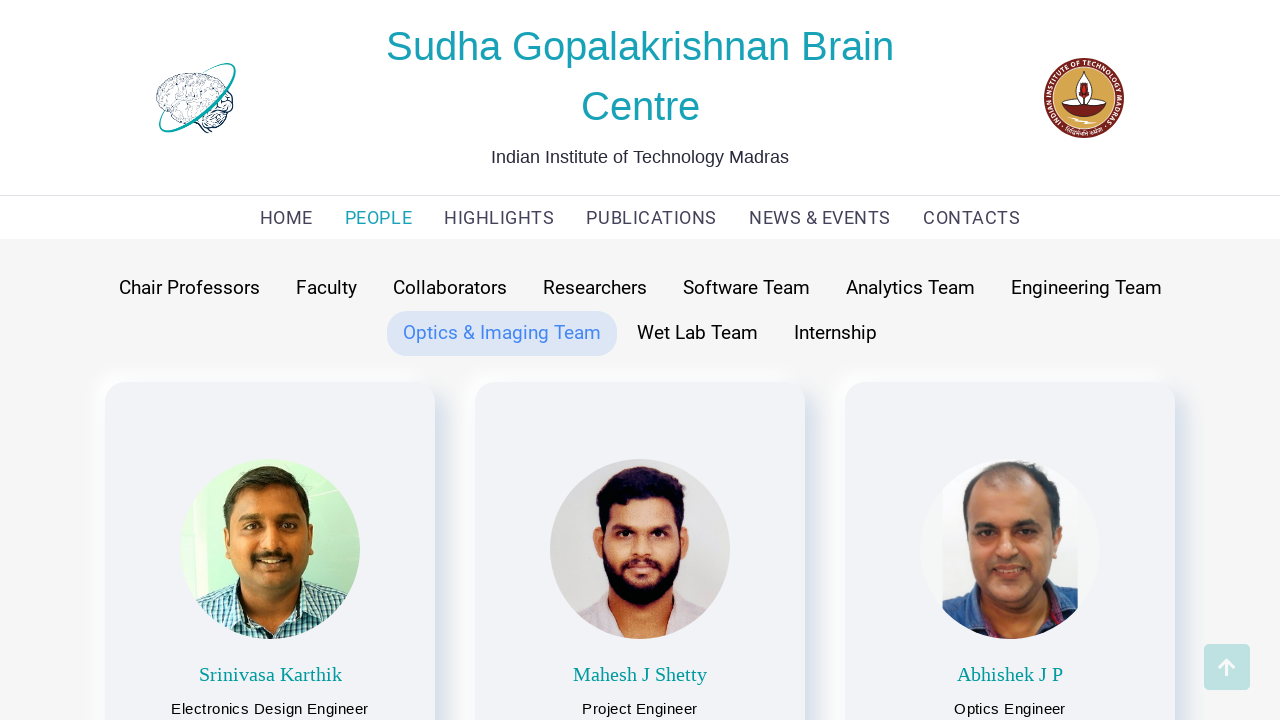

Clicked Wet Lab Team tab at (698, 333) on xpath=//button[text()='Wet Lab Team']
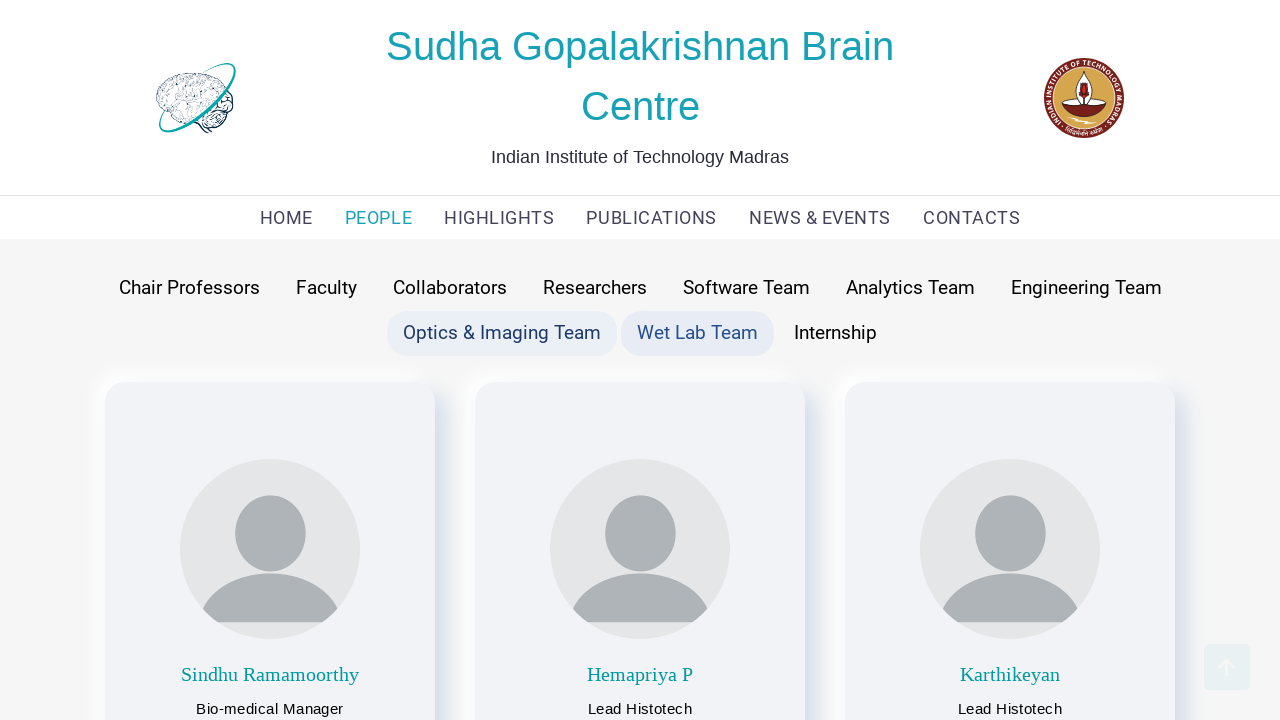

Scrolled to bottom of Wet Lab Team section
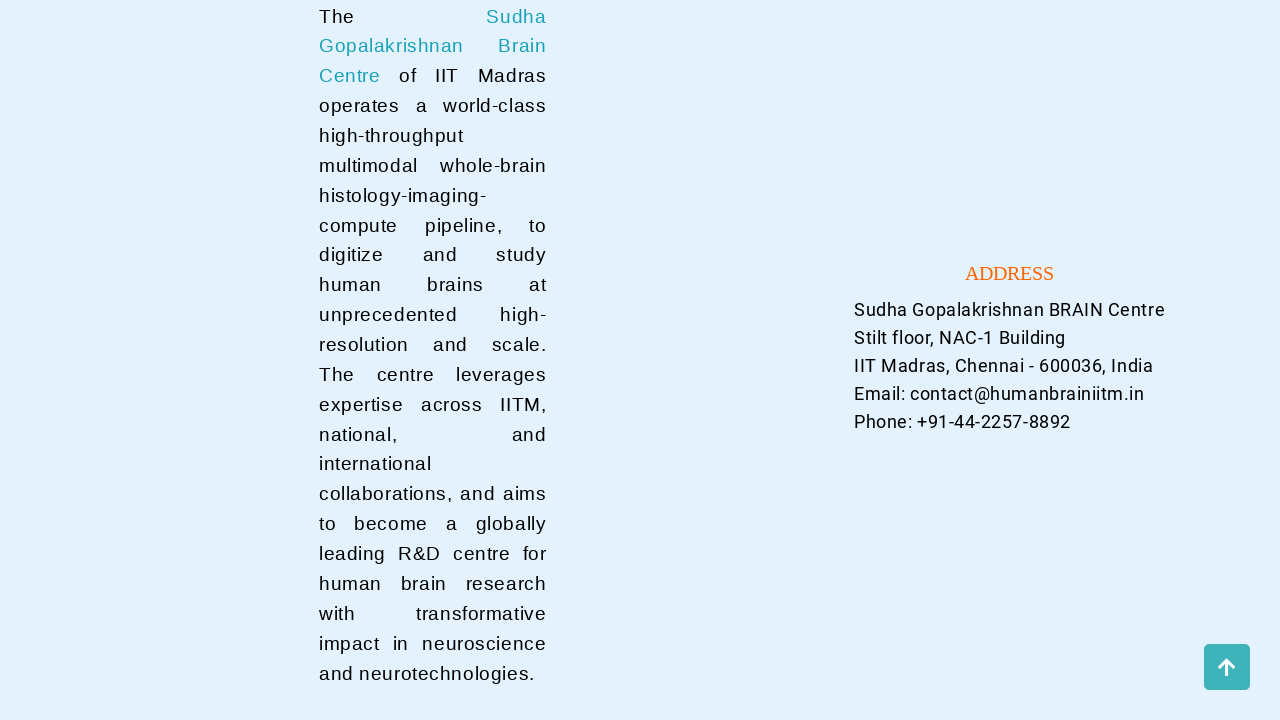

Scrolled back to top
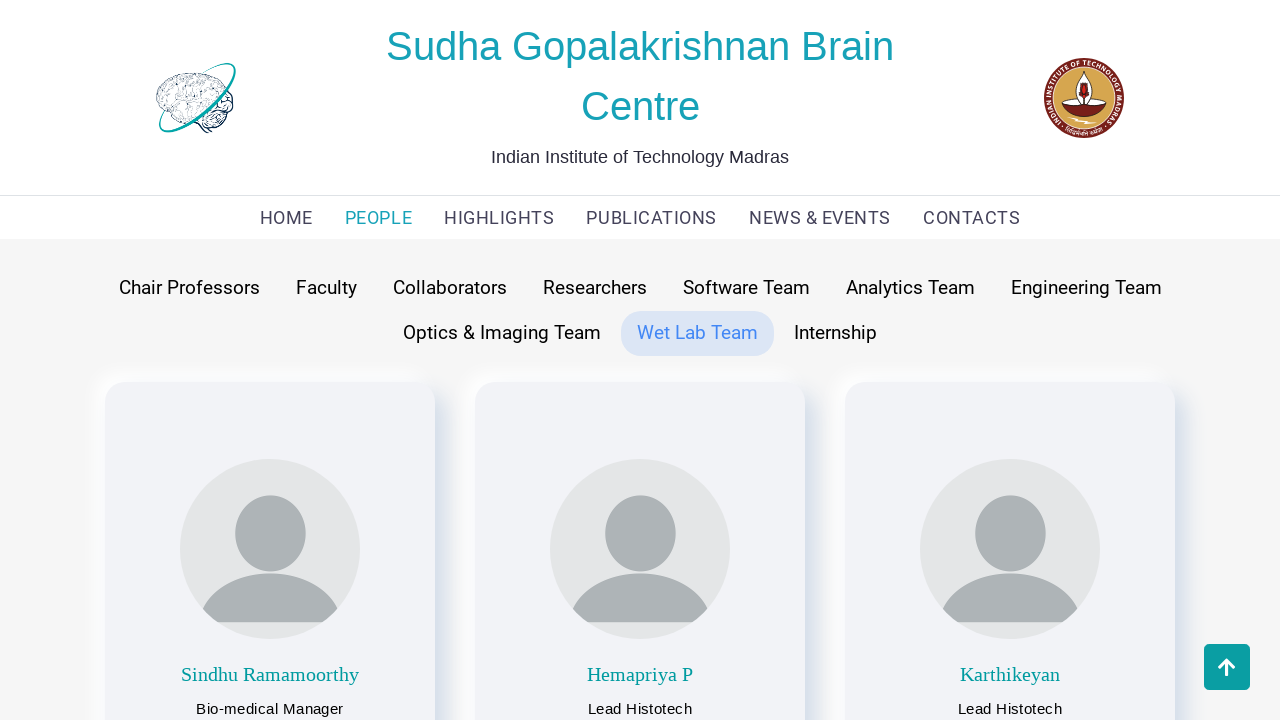

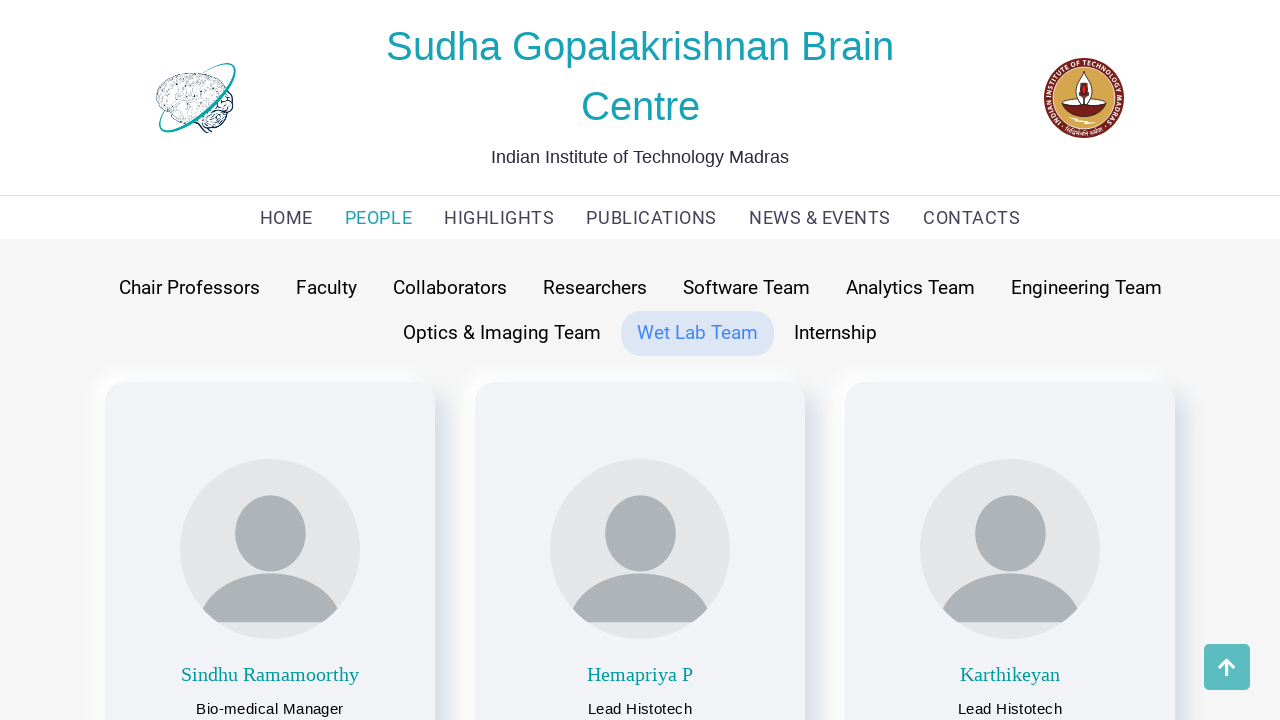